Tests dynamic controls on a demo page by clicking a checkbox, removing/adding it back, and enabling/disabling a text input field to type text into it.

Starting URL: https://the-internet.herokuapp.com/dynamic_controls

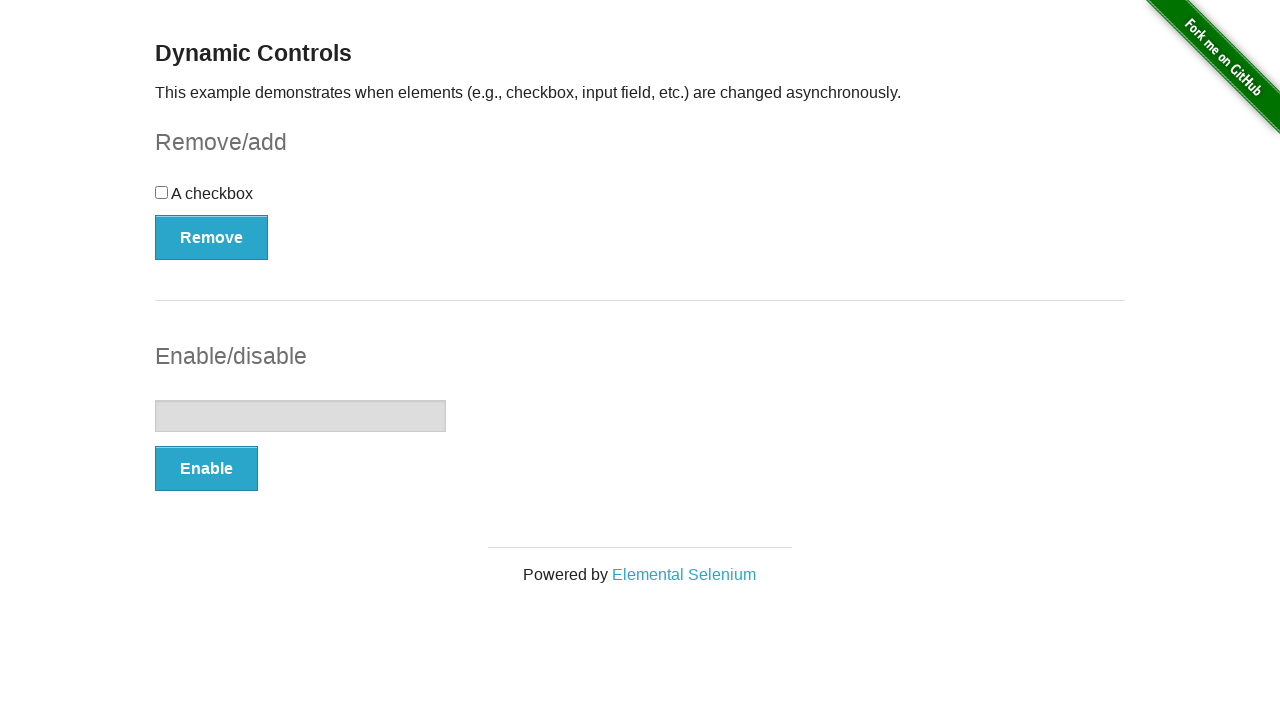

Clicked the checkbox to toggle it at (162, 192) on #checkbox input[type='checkbox']
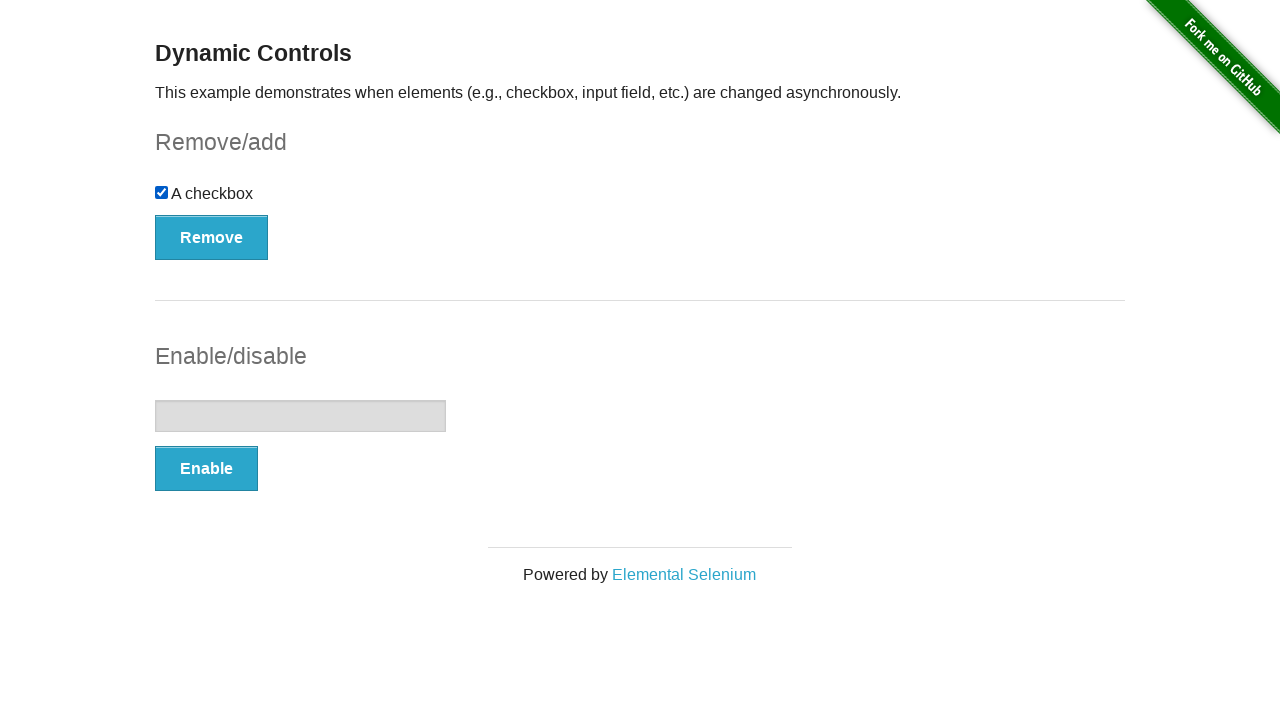

Clicked the Remove button to remove the checkbox at (212, 237) on #checkbox-example button
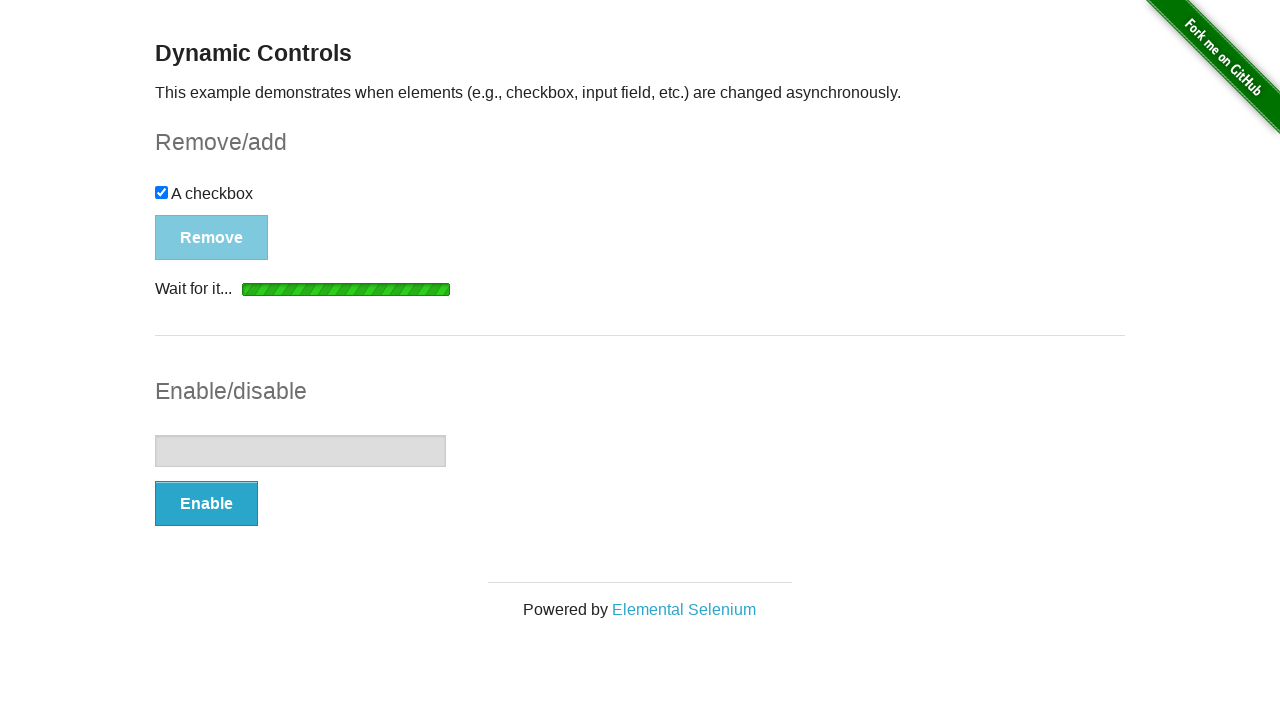

Waited for the Add button to appear
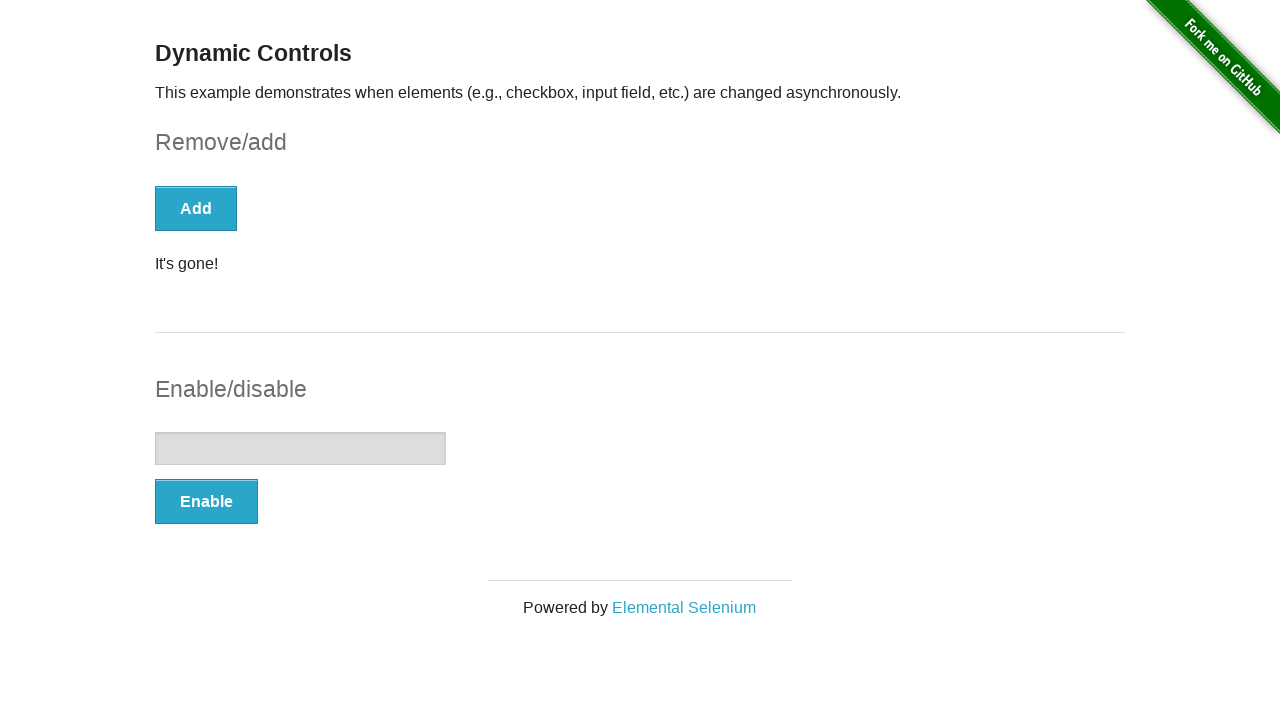

Clicked the Add button to restore the checkbox at (196, 208) on #checkbox-example button
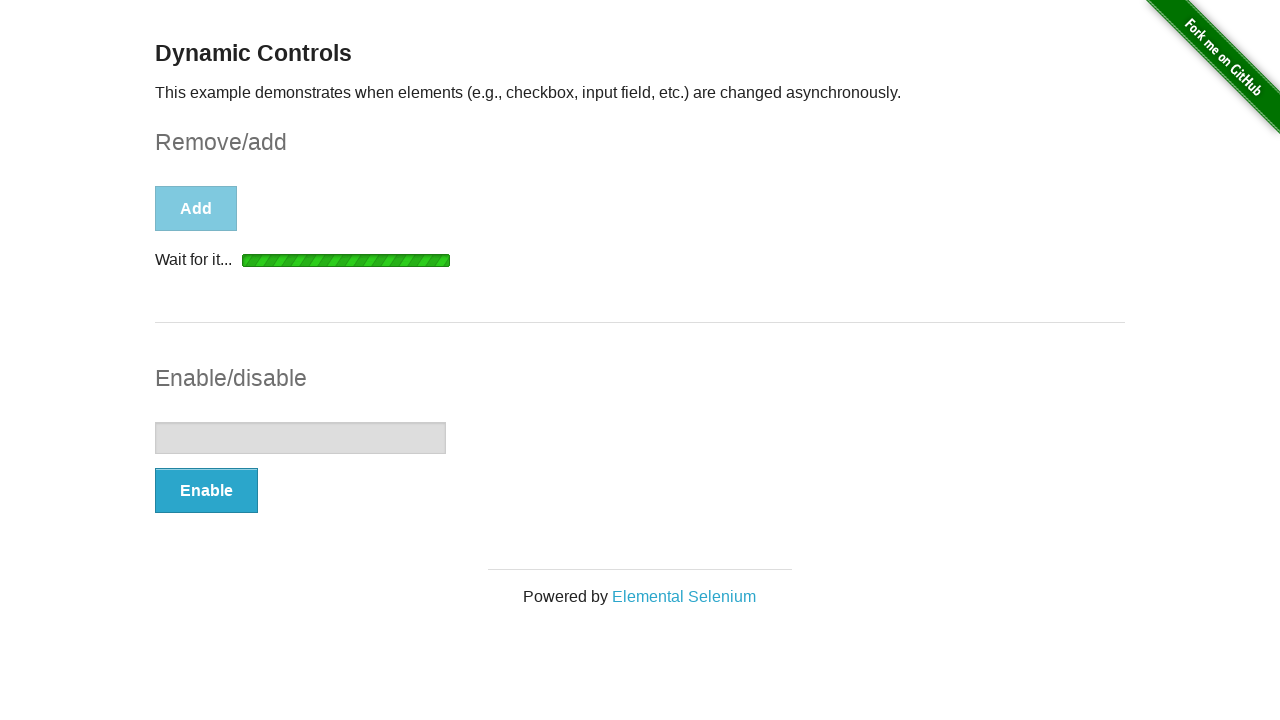

Waited for the Remove button to reappear
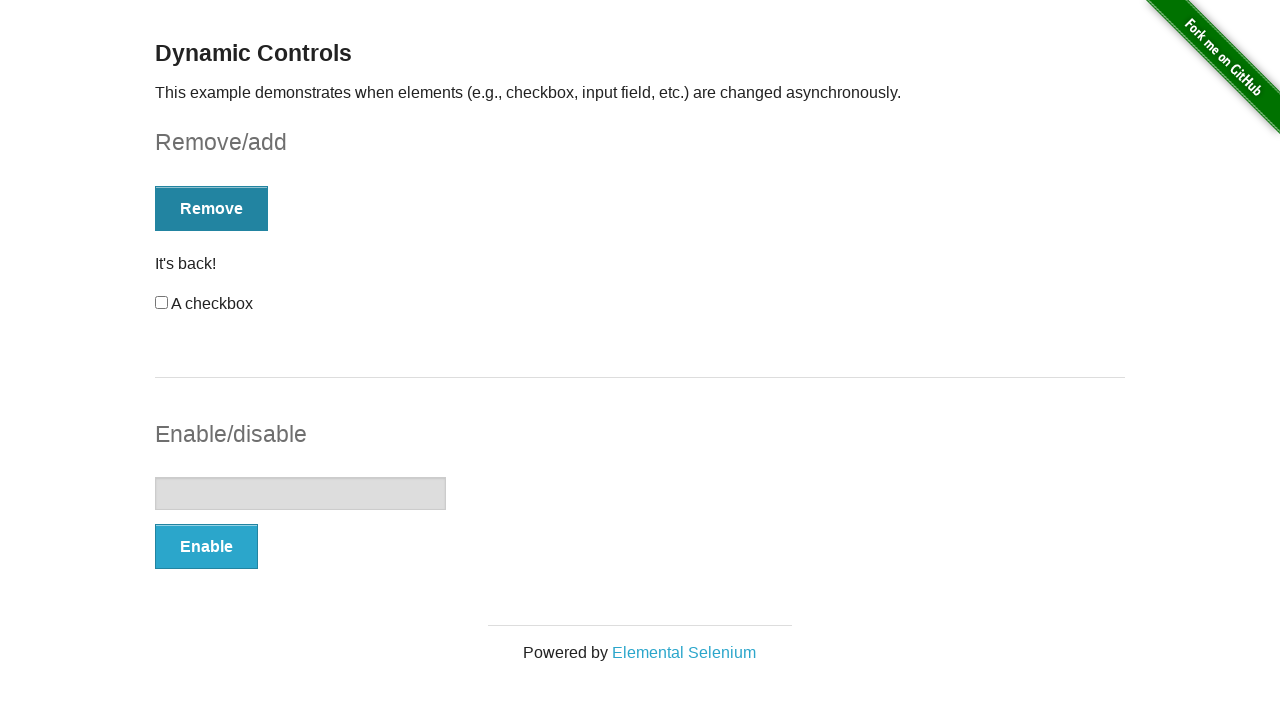

Clicked the Remove button again to remove the checkbox at (212, 208) on #checkbox-example button
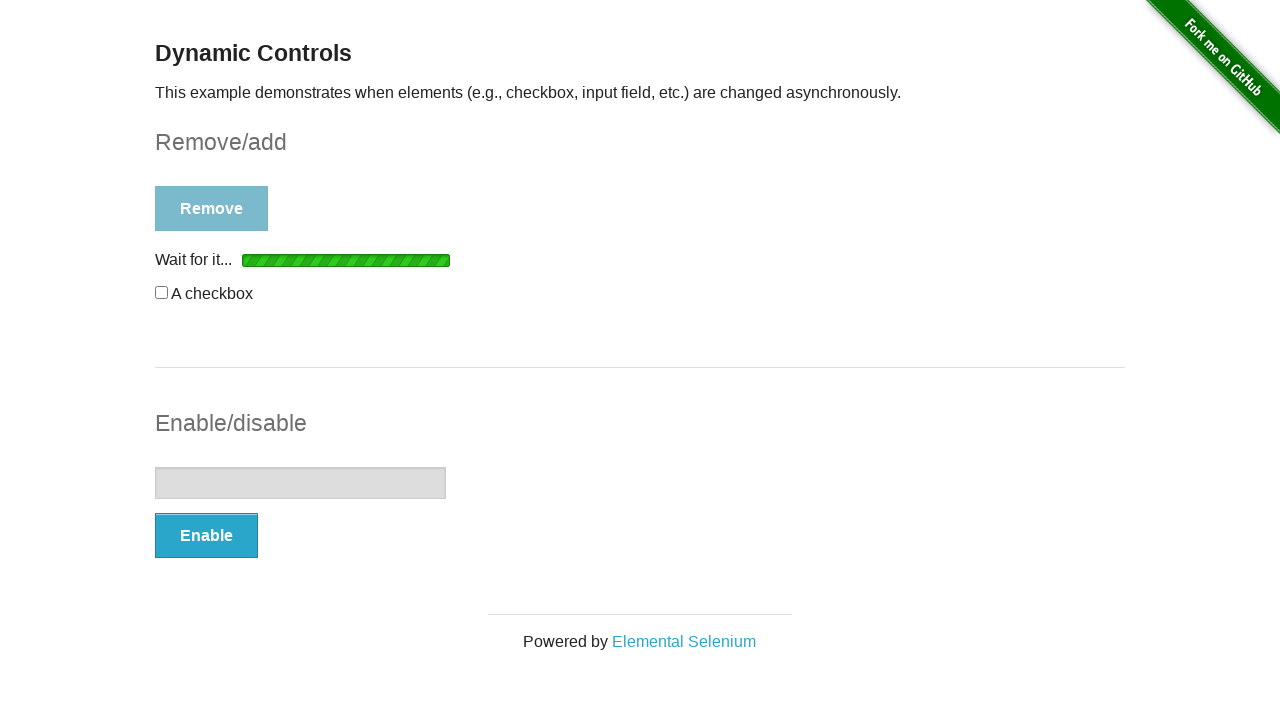

Clicked the Enable button to enable the text input field at (206, 536) on #input-example button
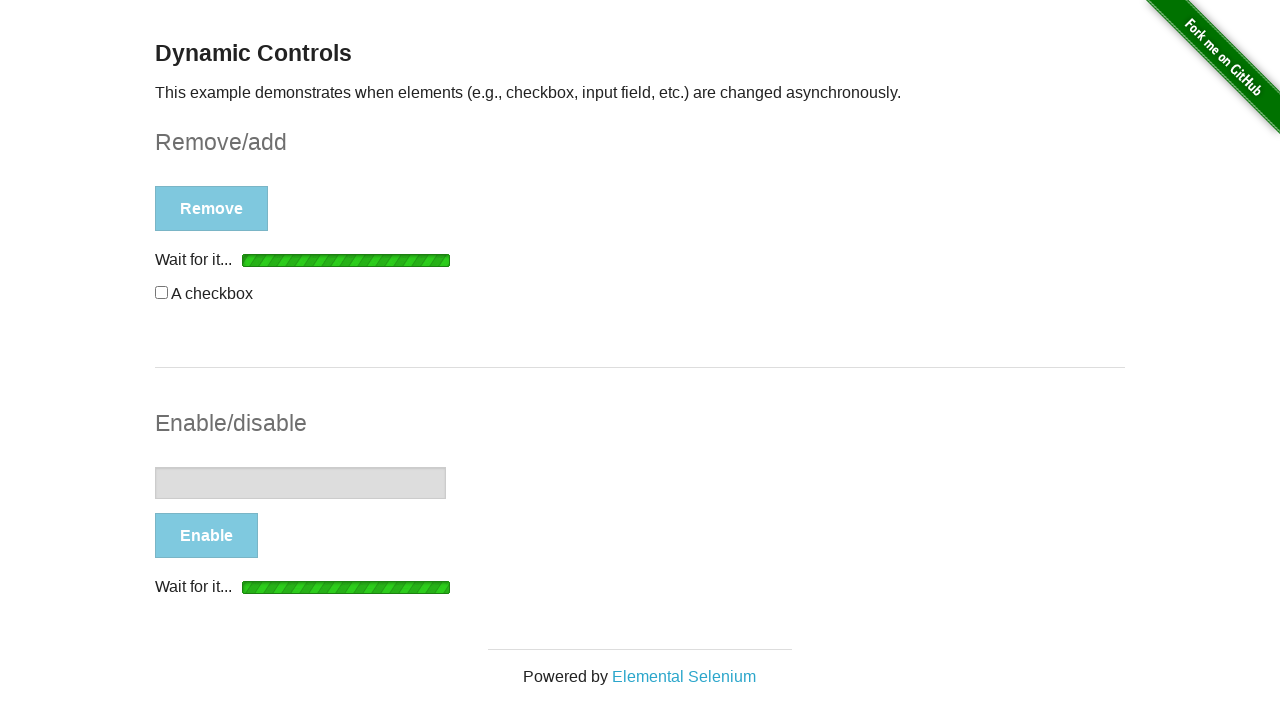

Waited for the text input field to be enabled
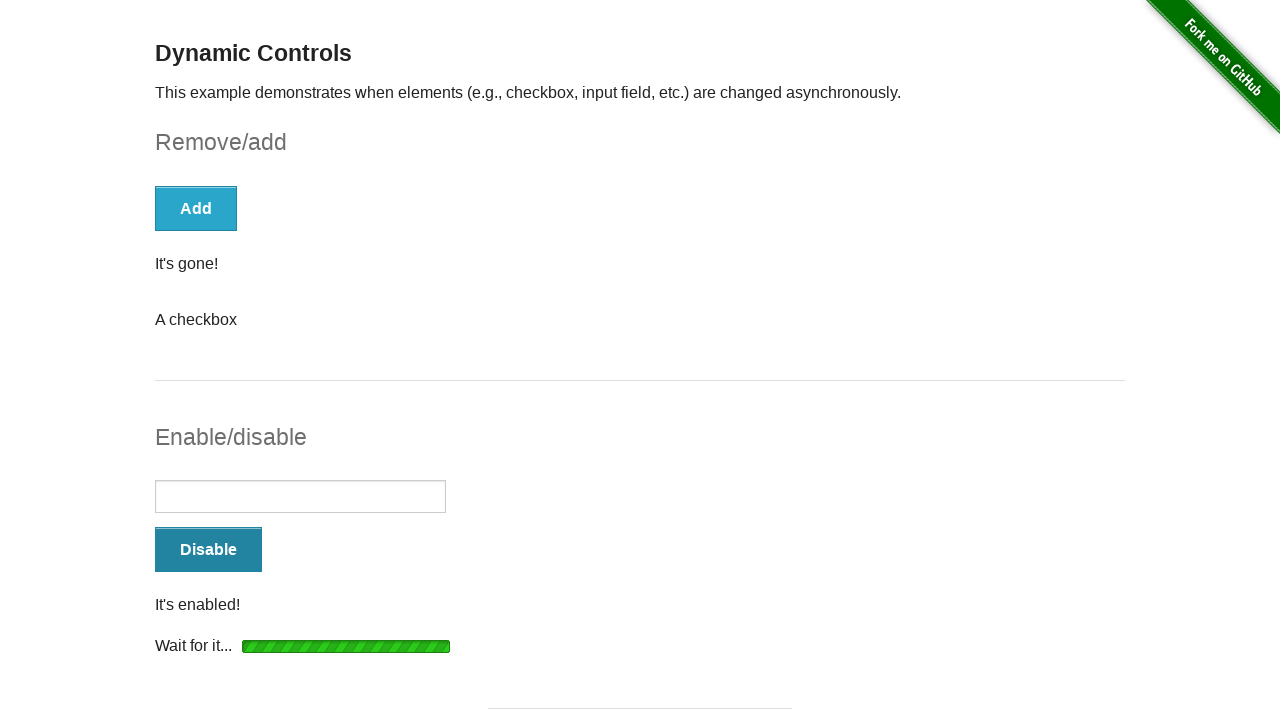

Typed 'Niceeee' into the enabled text input field on #input-example input
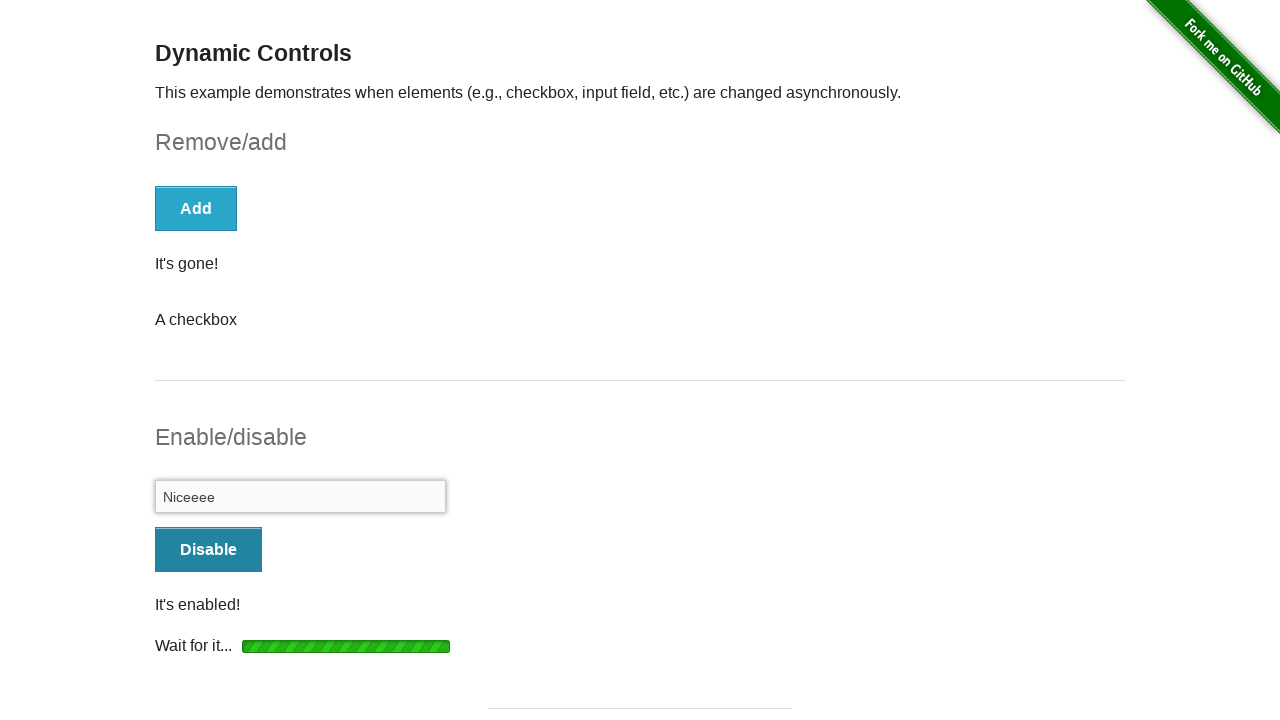

Clicked the Disable button to disable the text input field at (208, 549) on #input-example button
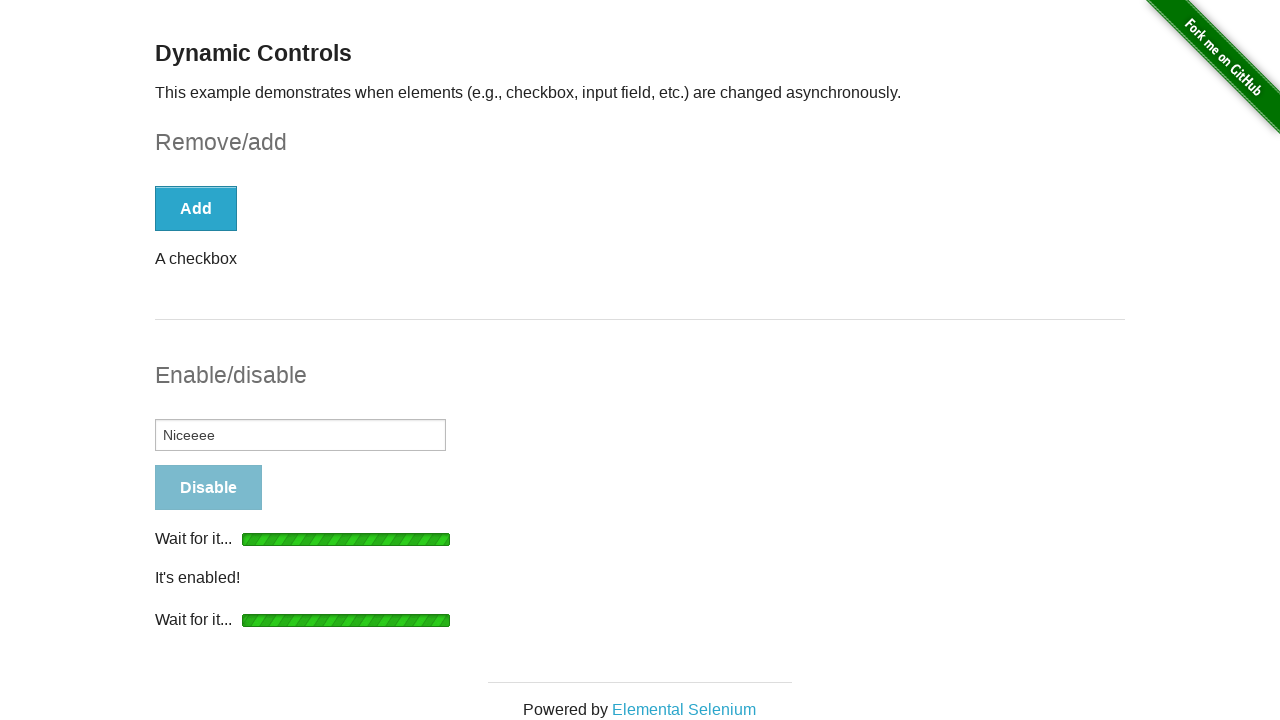

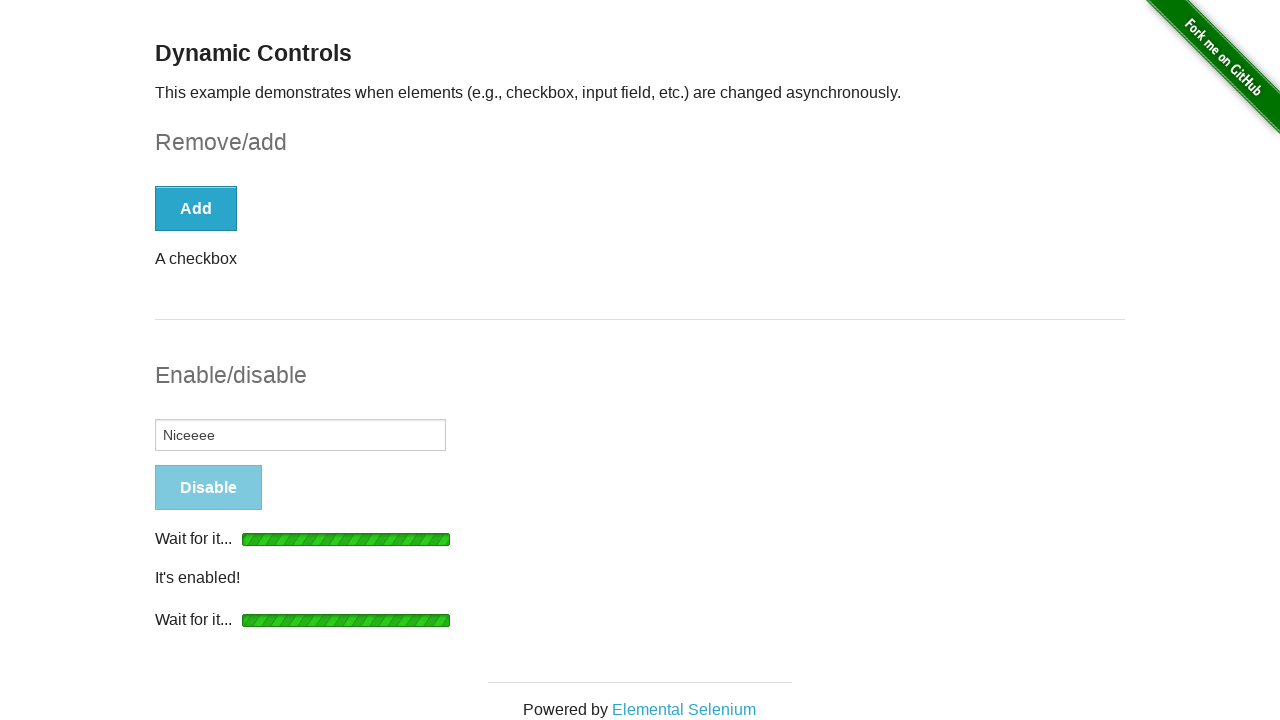